Tests JavaScript confirm dialog by clicking confirm button, accepting it, and verifying the confirmation result

Starting URL: http://practice.cydeo.com/javascript_alerts

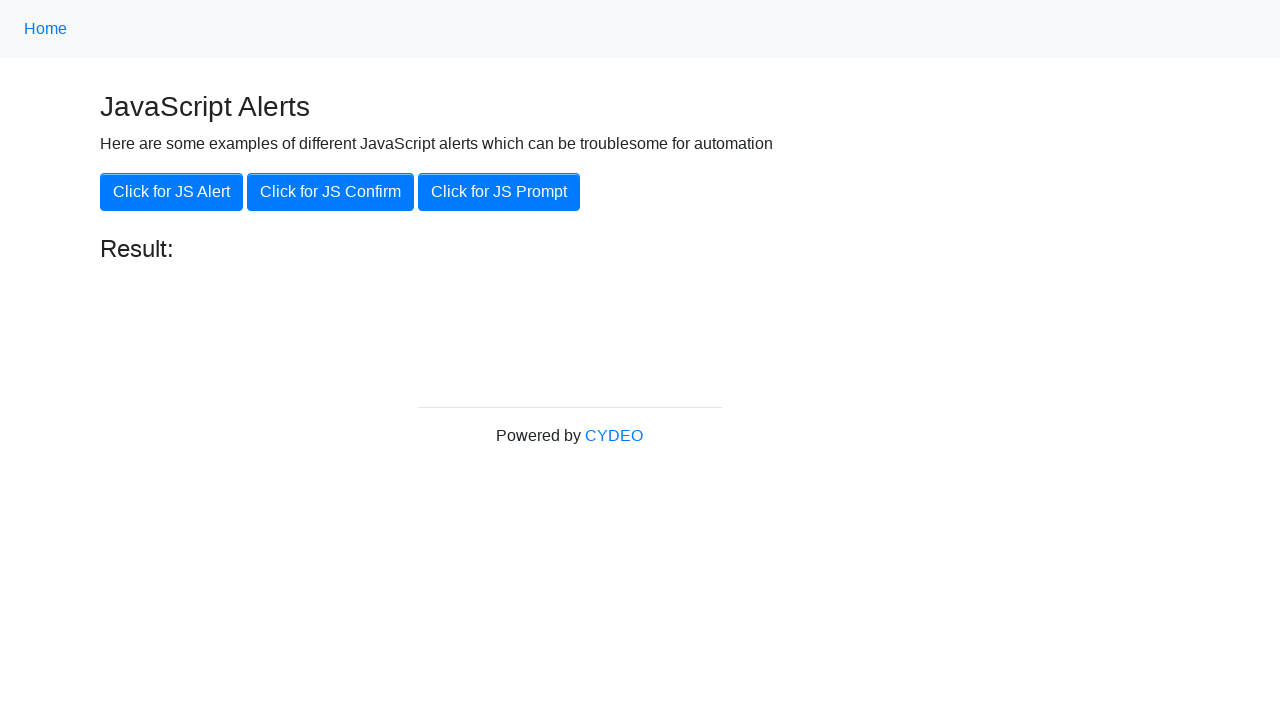

Clicked the JavaScript confirm button at (330, 192) on xpath=//button[@onclick='jsConfirm()']
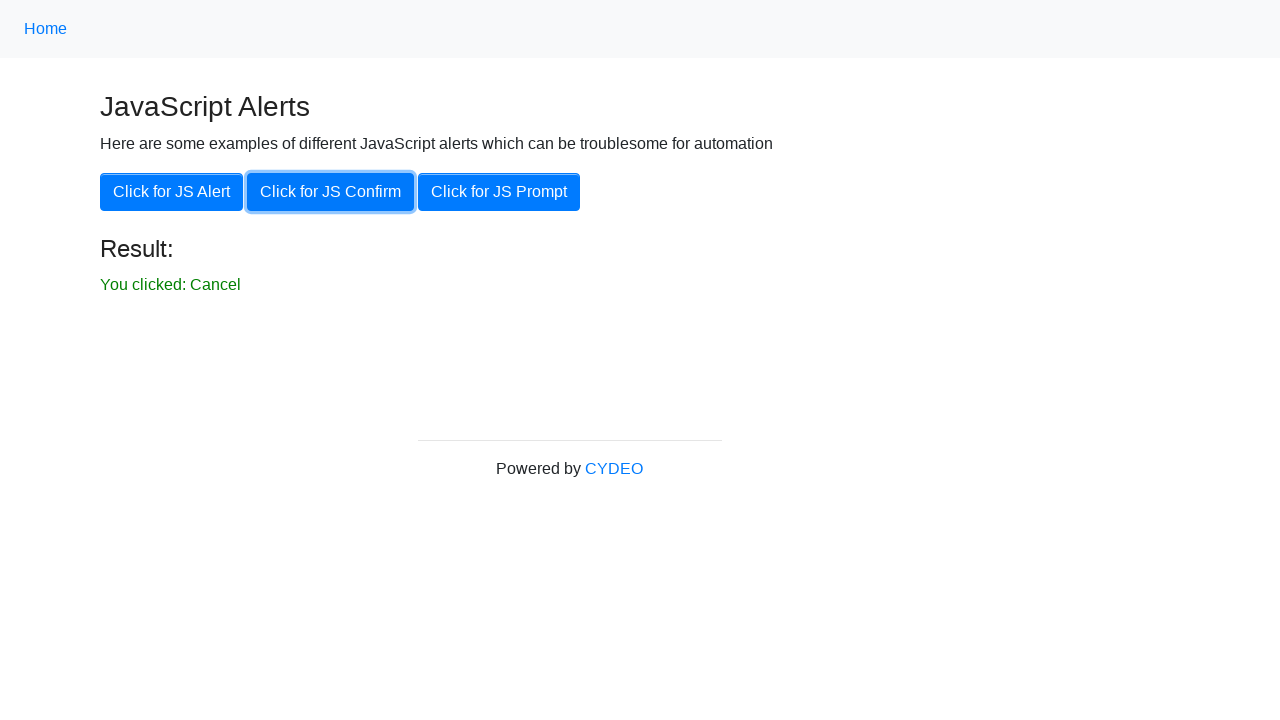

Set up dialog handler to accept confirm dialog
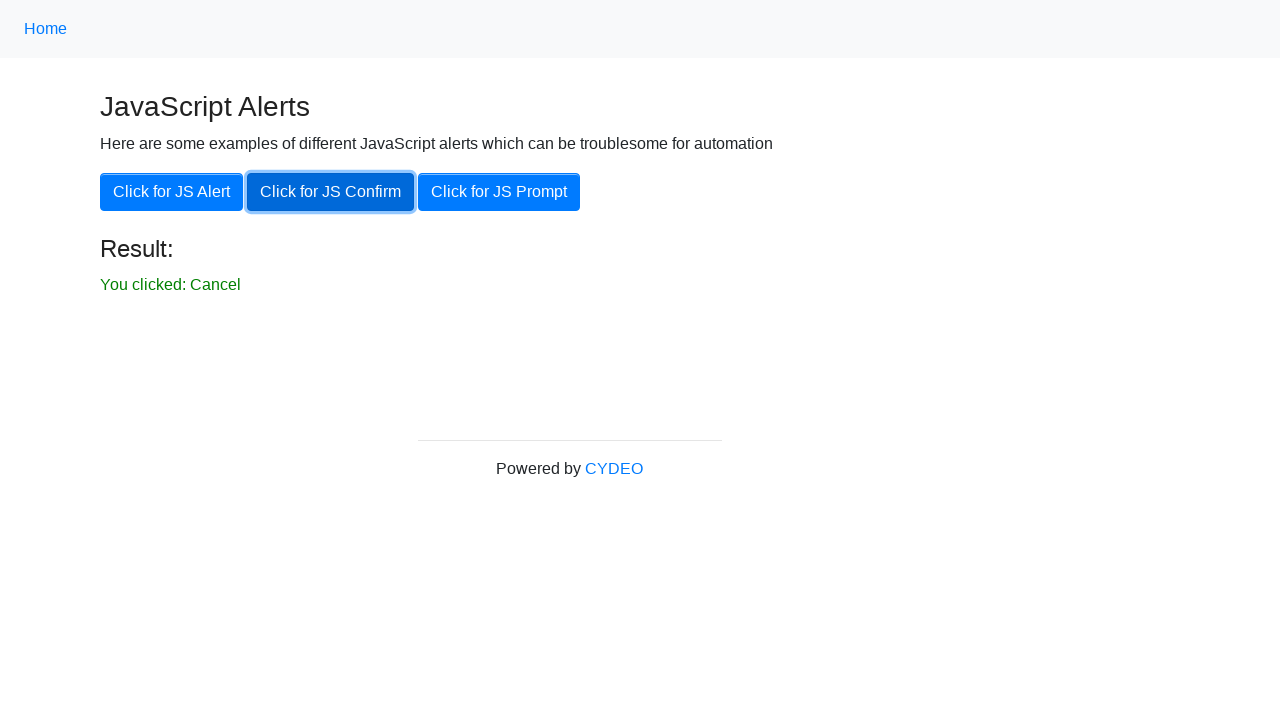

Confirmed dialog was accepted and result text is displayed
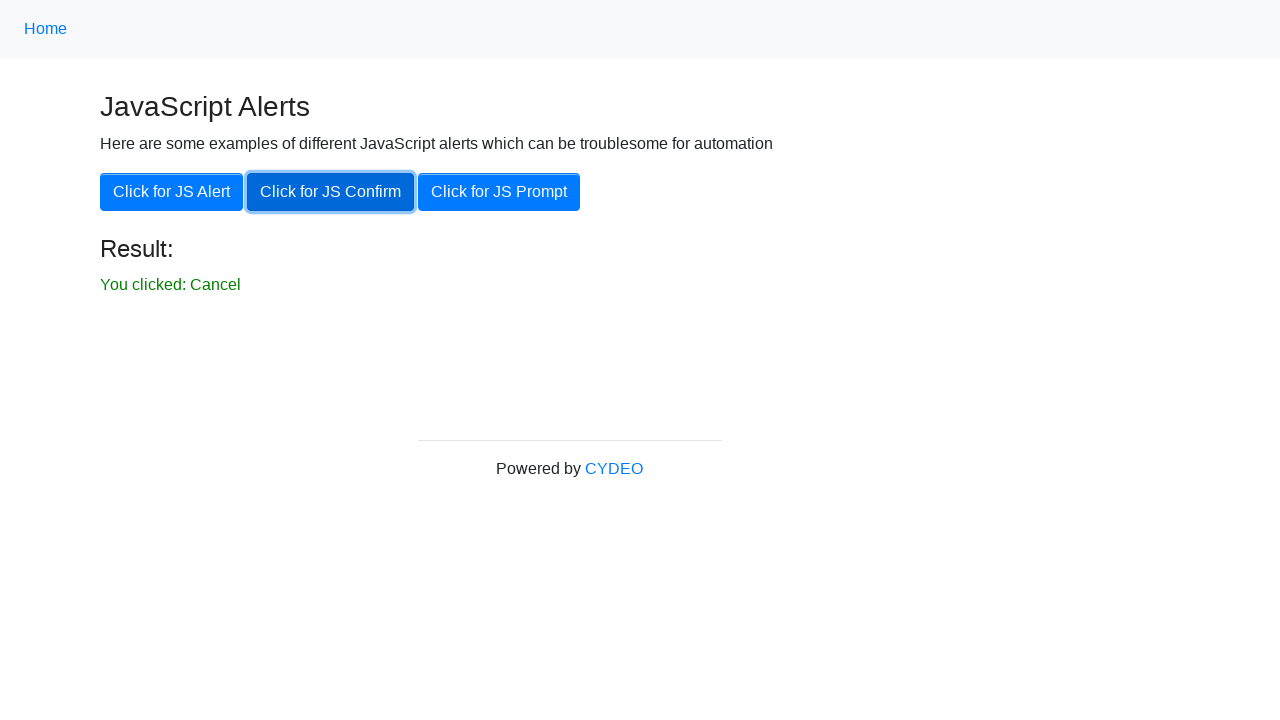

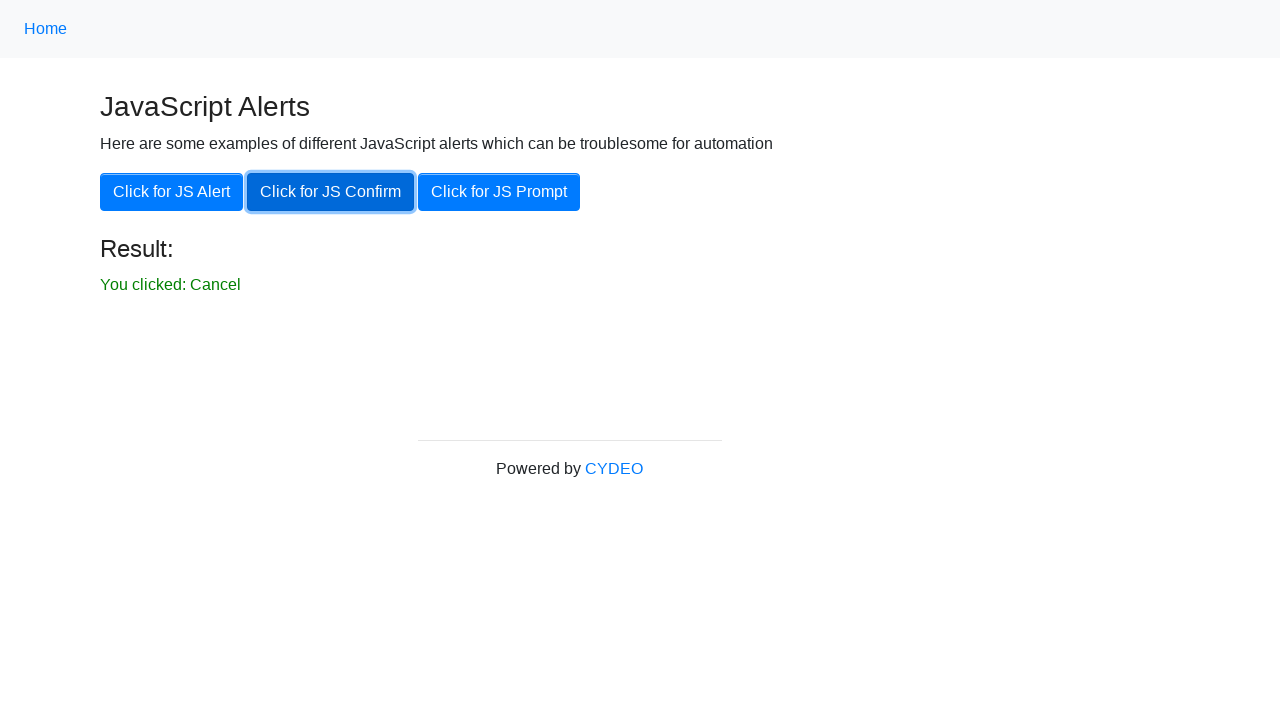